Tests keyboard simulation by holding the CTRL key while clicking multiple navigation links, which would typically open each link in a new tab.

Starting URL: https://www.selenium.dev/

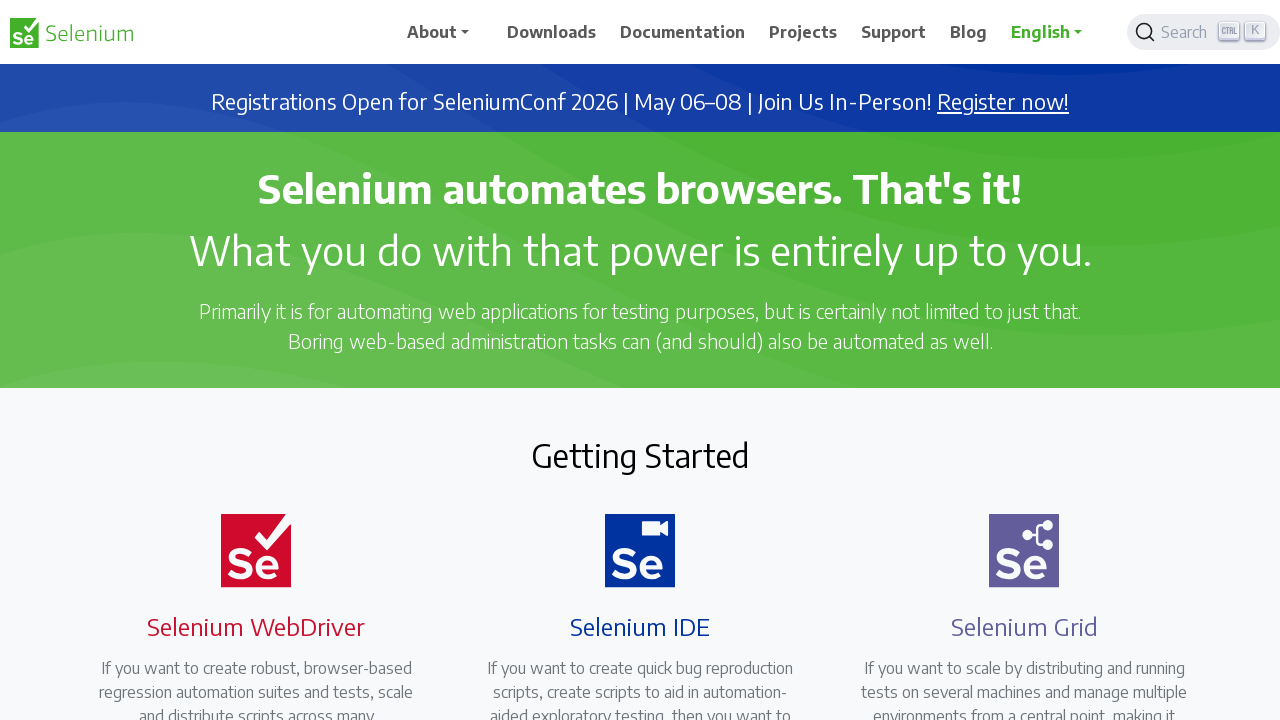

Navigation links selector is present on page
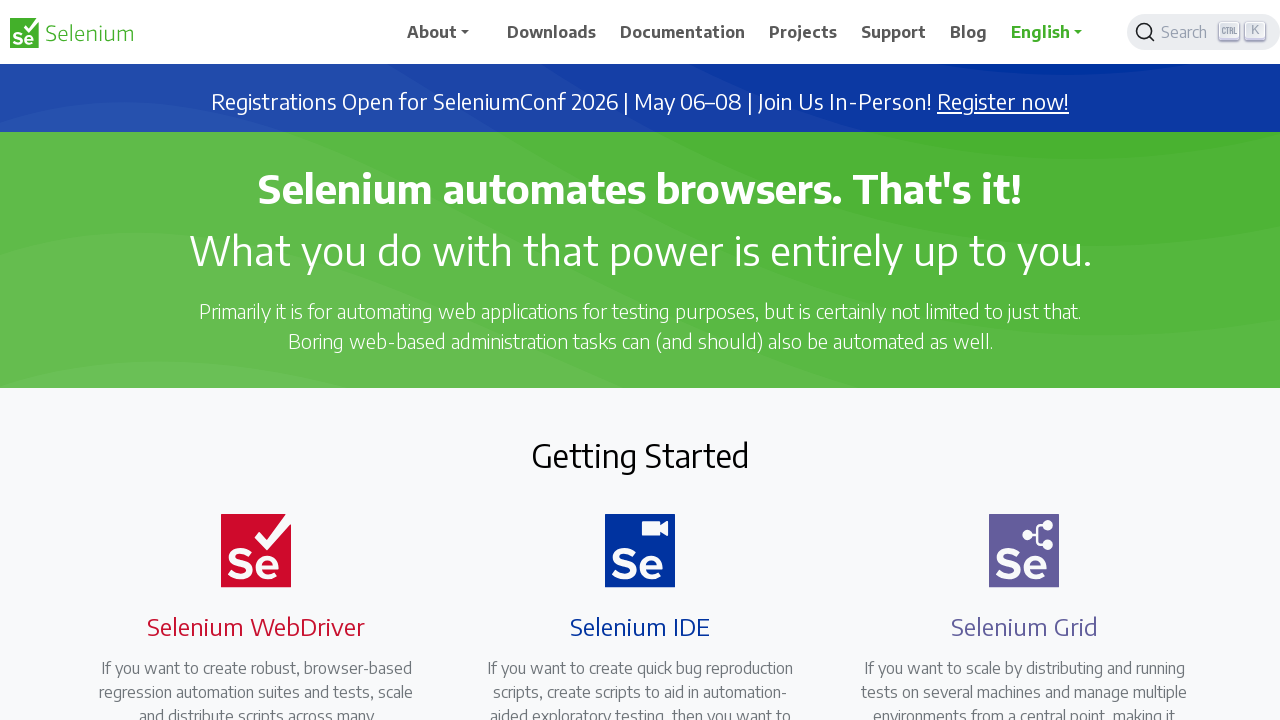

Located all navigation links
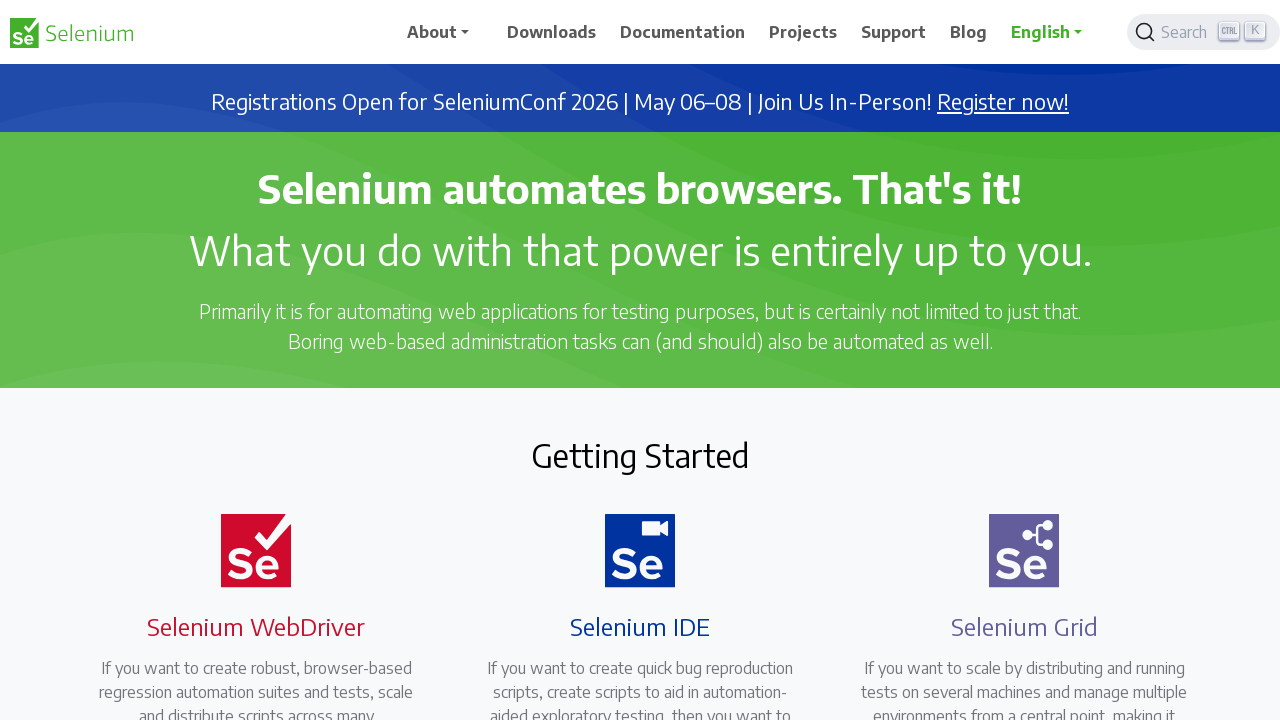

Found 7 navigation links
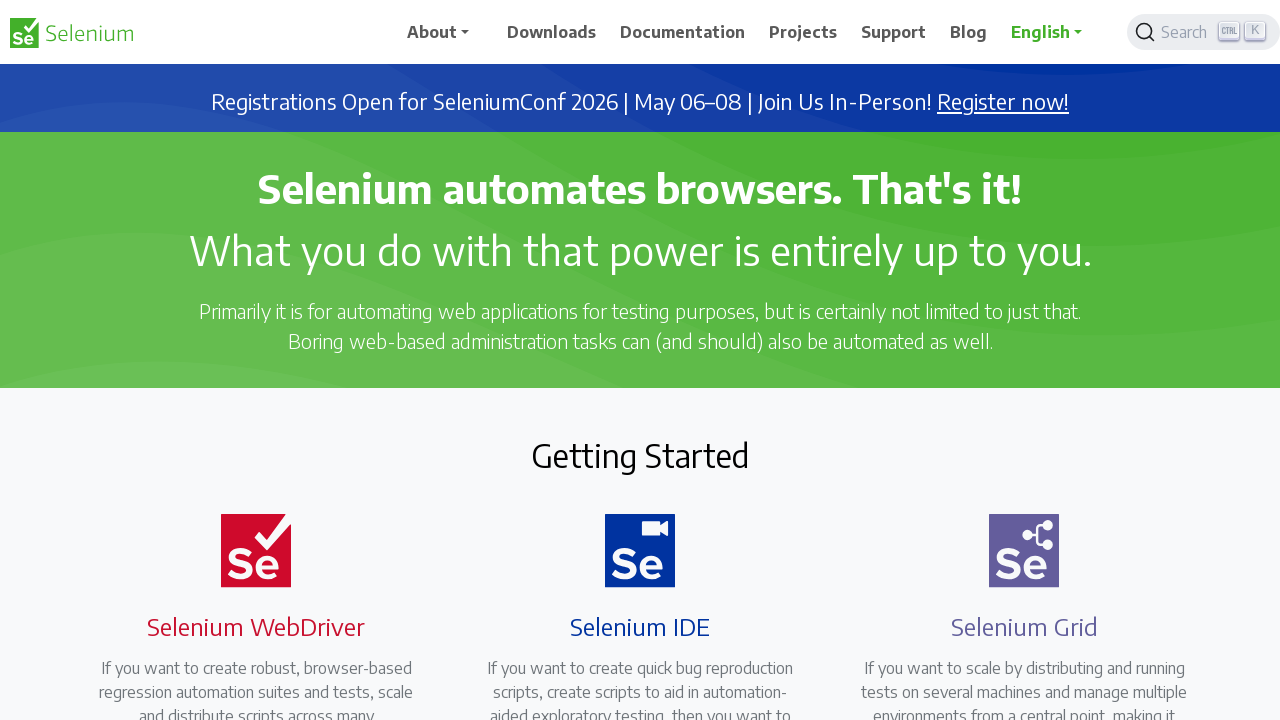

Clicked navigation link 1 with CTRL modifier to open in new tab at (445, 32) on a.nav-link >> nth=0
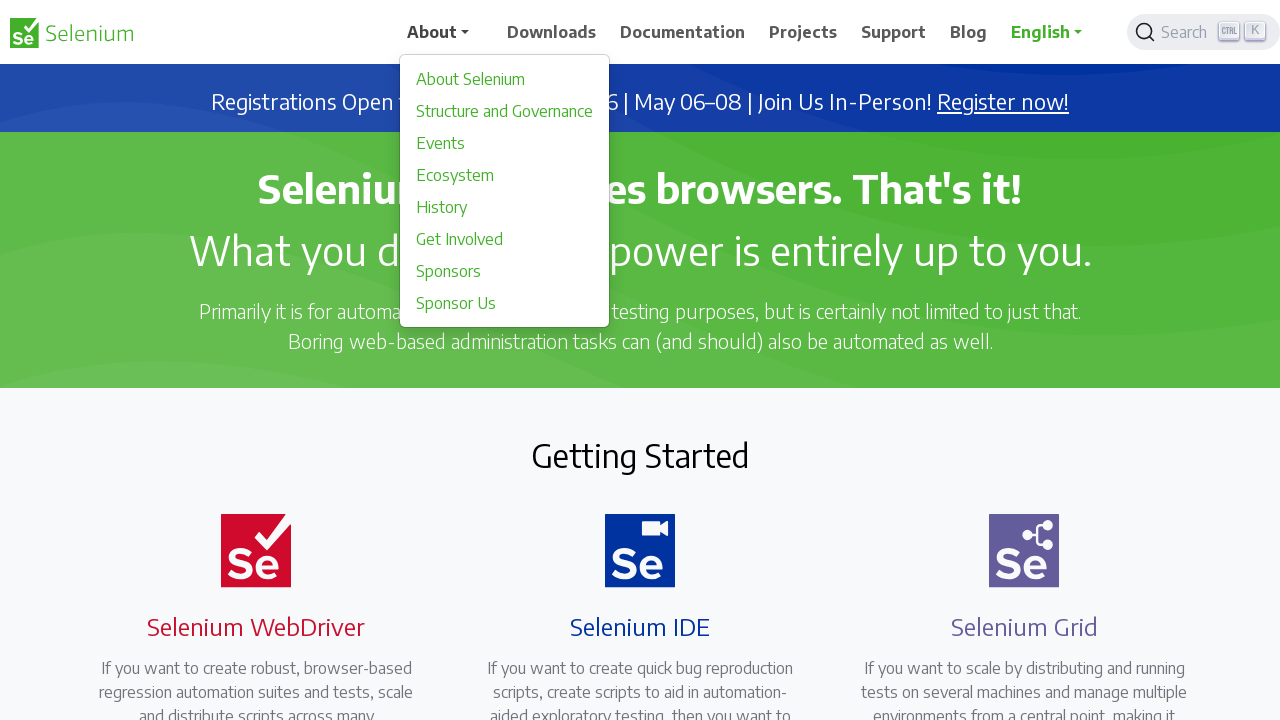

Clicked navigation link 2 with CTRL modifier to open in new tab at (552, 32) on a.nav-link >> nth=1
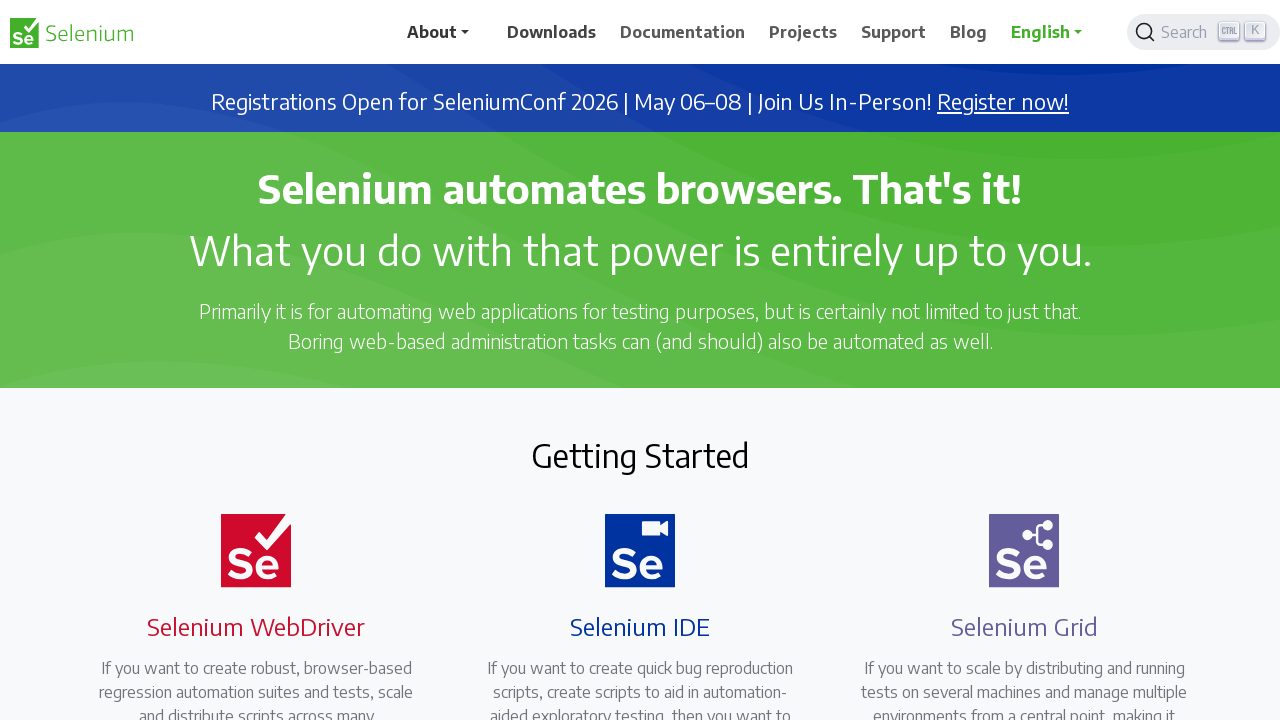

Clicked navigation link 3 with CTRL modifier to open in new tab at (683, 32) on a.nav-link >> nth=2
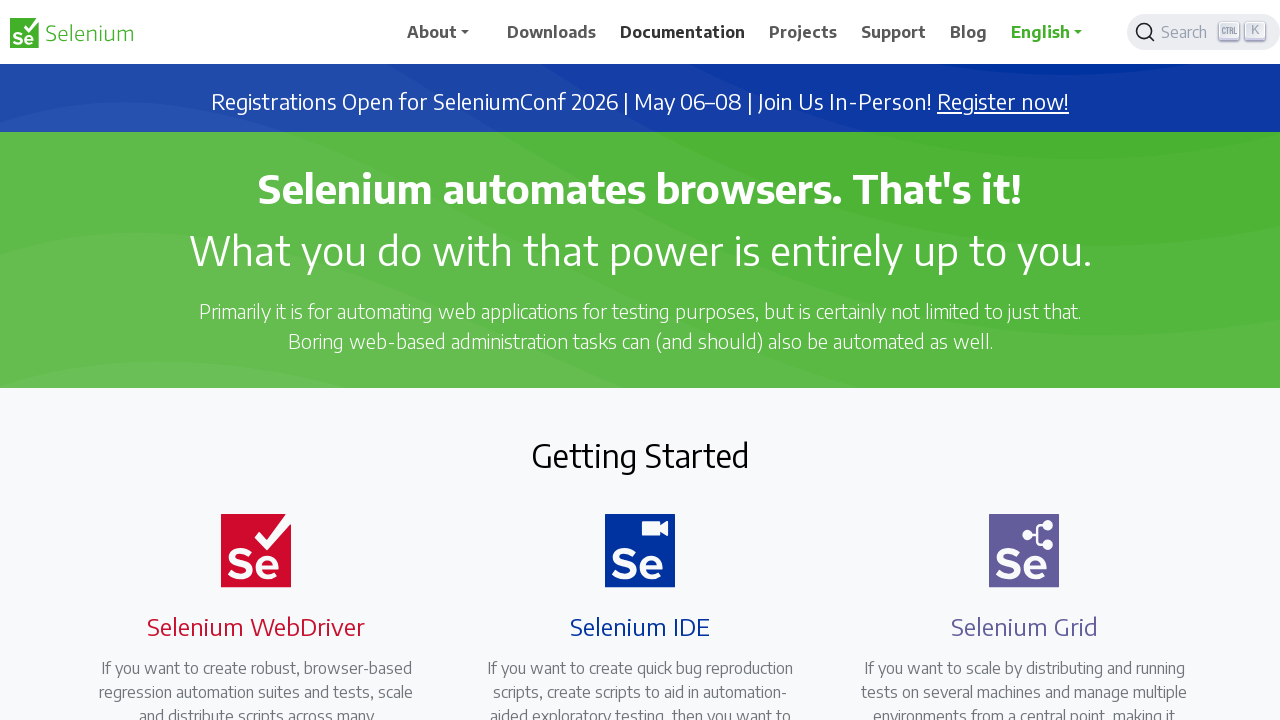

Clicked navigation link 4 with CTRL modifier to open in new tab at (803, 32) on a.nav-link >> nth=3
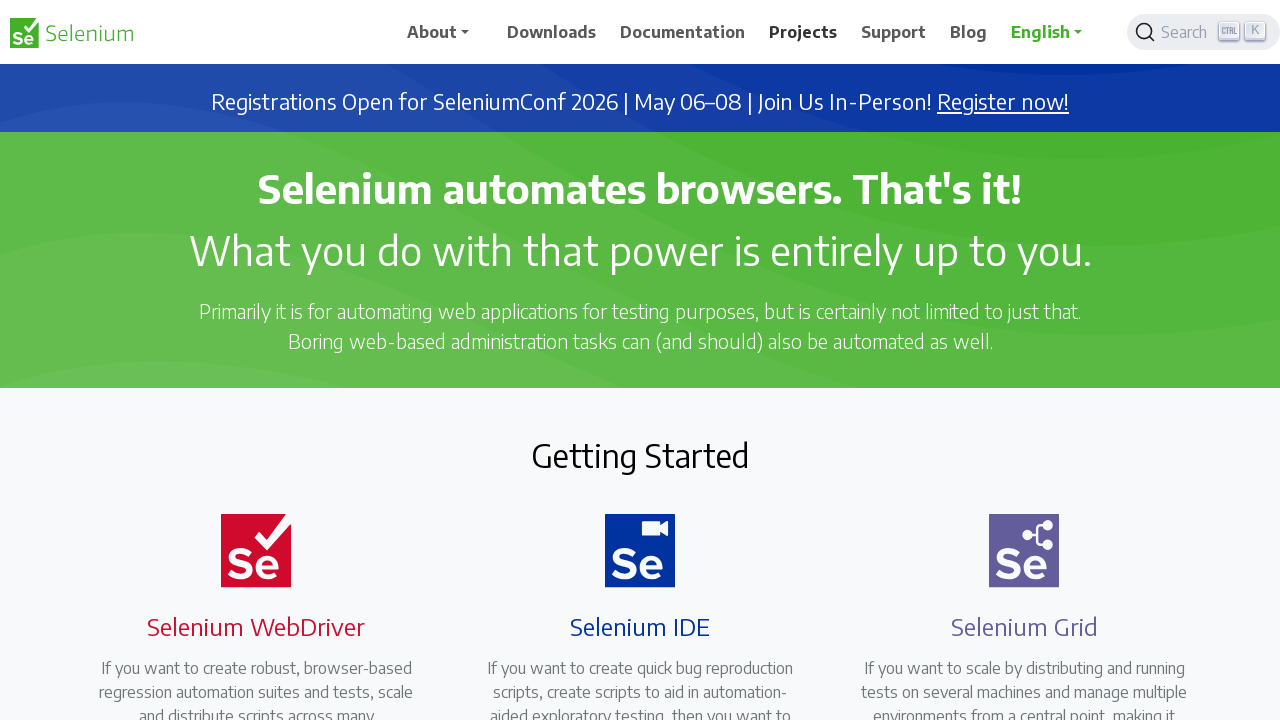

Clicked navigation link 5 with CTRL modifier to open in new tab at (894, 32) on a.nav-link >> nth=4
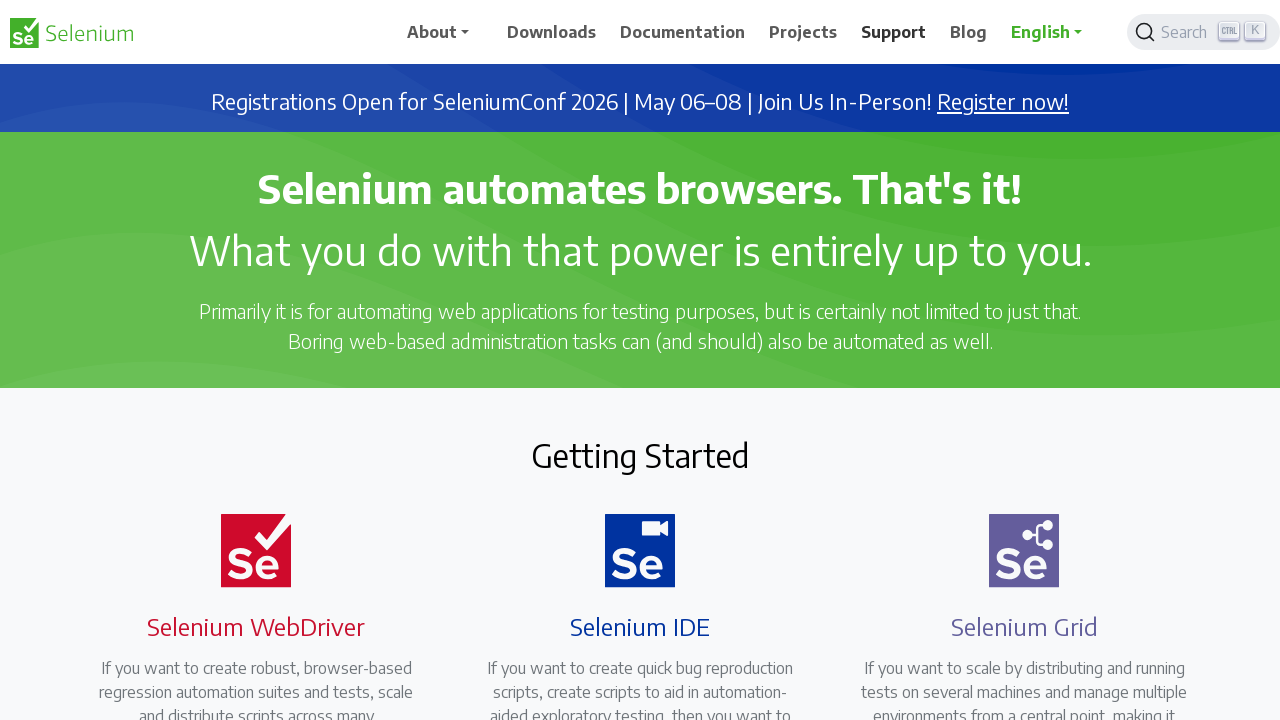

Clicked navigation link 6 with CTRL modifier to open in new tab at (969, 32) on a.nav-link >> nth=5
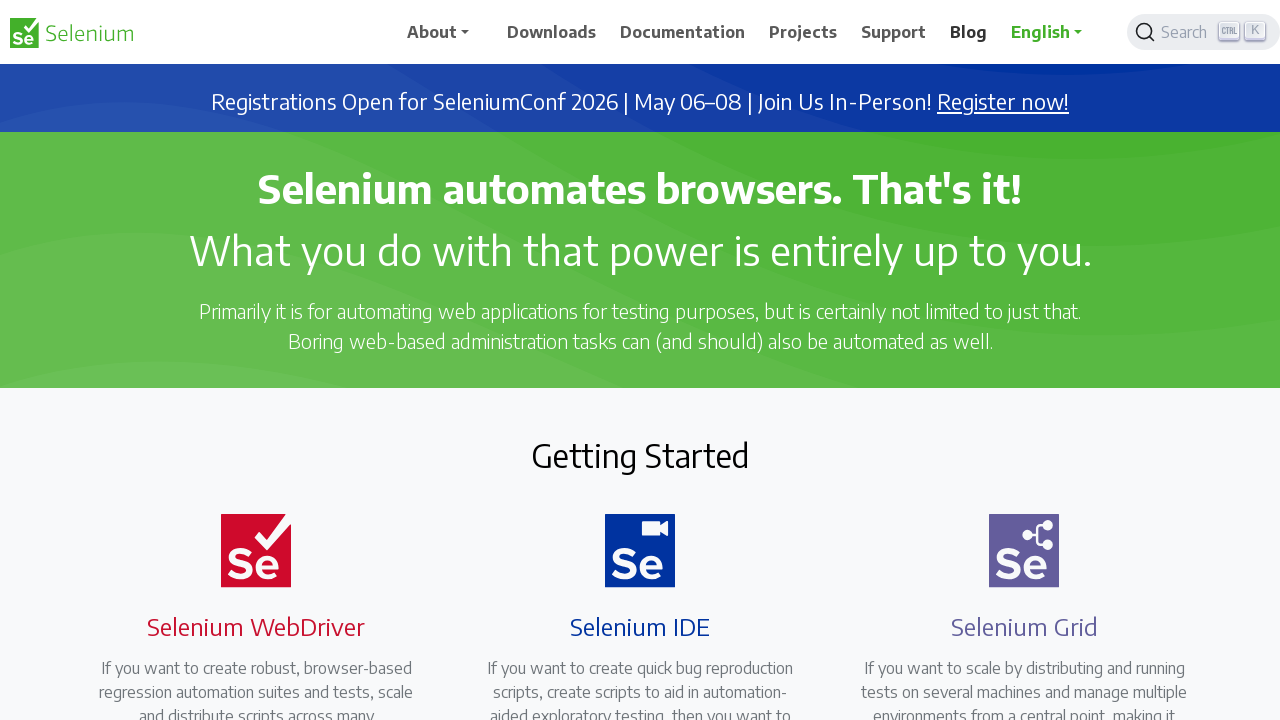

Clicked navigation link 7 with CTRL modifier to open in new tab at (1053, 32) on a.nav-link >> nth=6
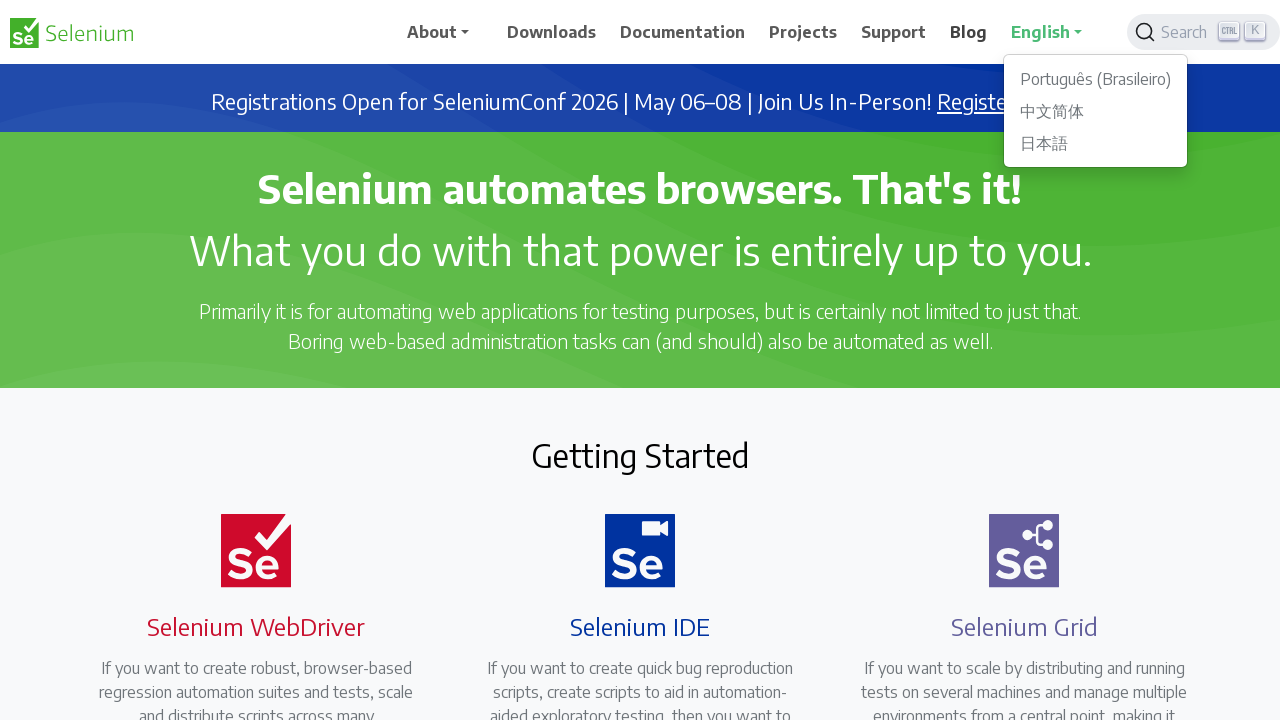

Waited 1000ms for tabs to process
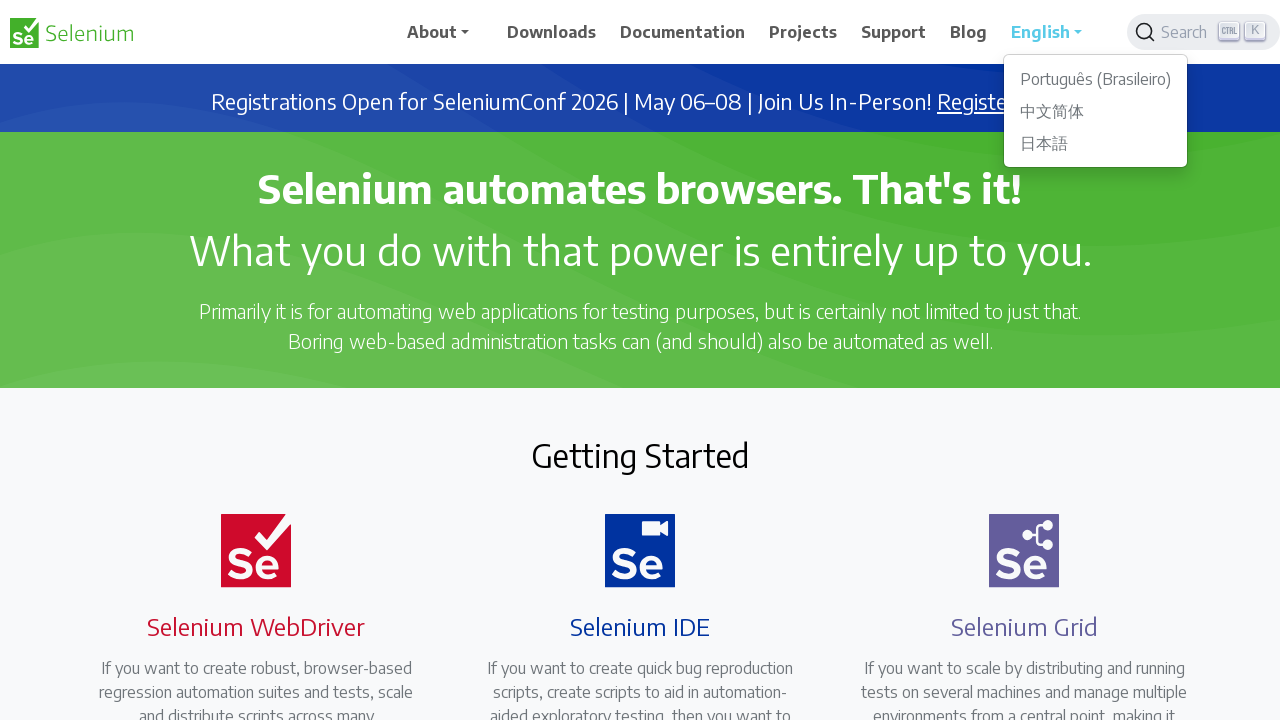

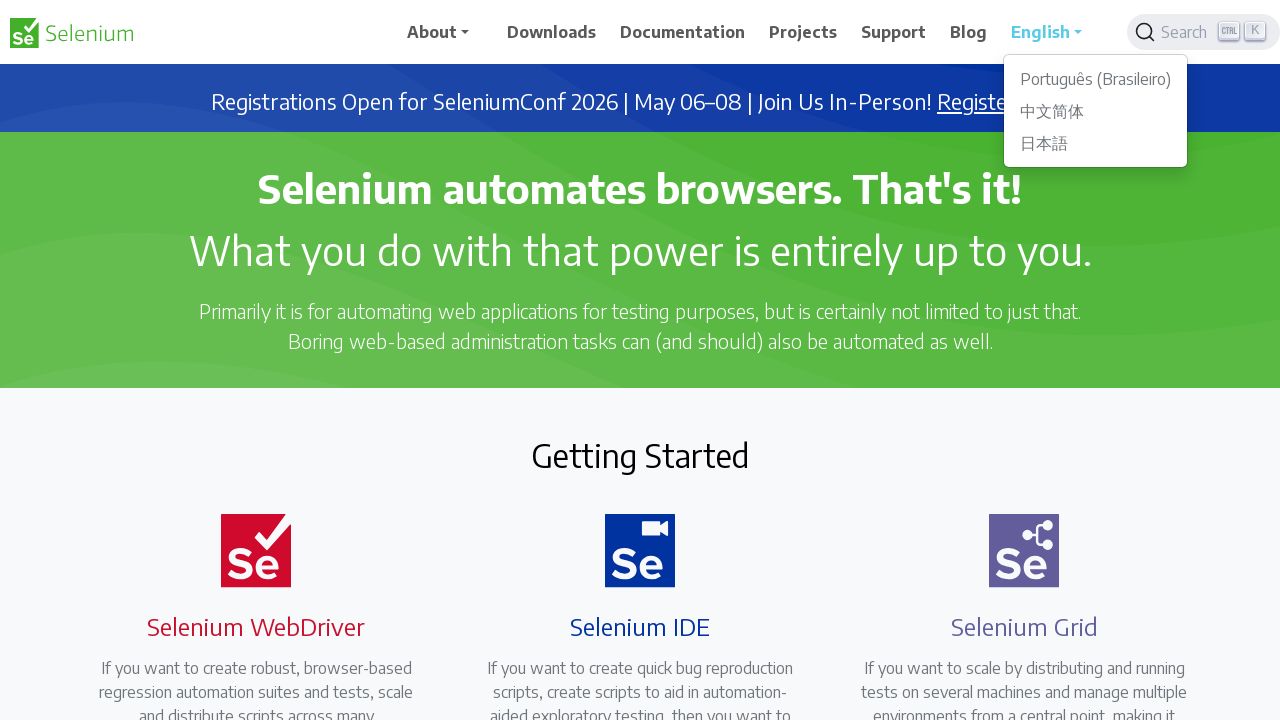